Tests a todo application by selecting existing items, adding a new todo item with the text "MI", and verifying it was added to the list.

Starting URL: https://lambdatest.github.io/sample-todo-app/

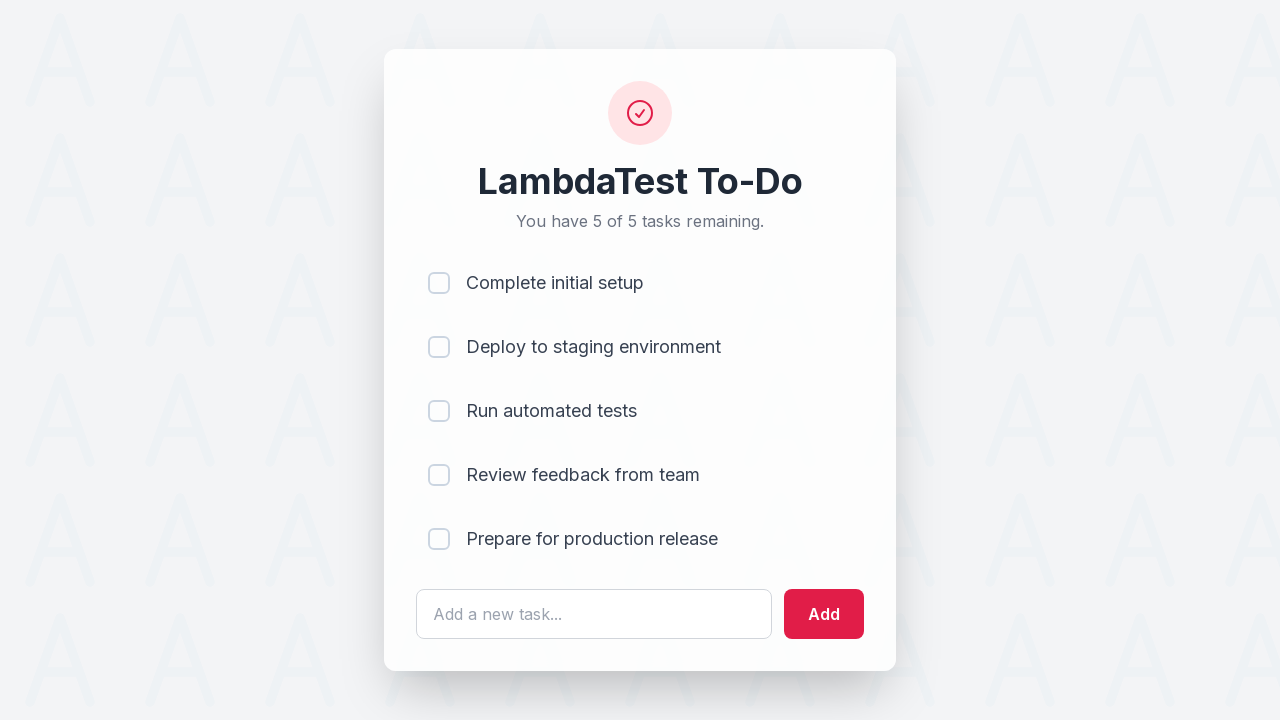

Clicked first checkbox (li1) at (439, 283) on input[name='li1']
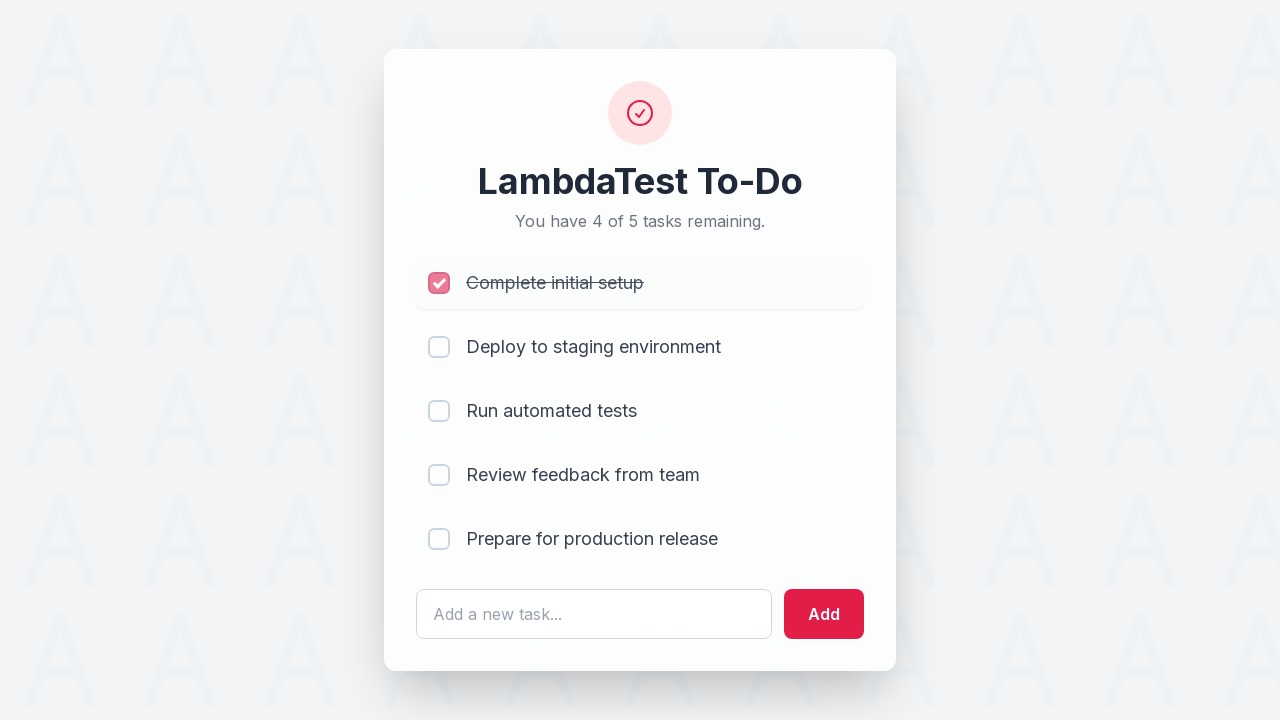

Clicked second checkbox (li2) at (439, 347) on input[name='li2']
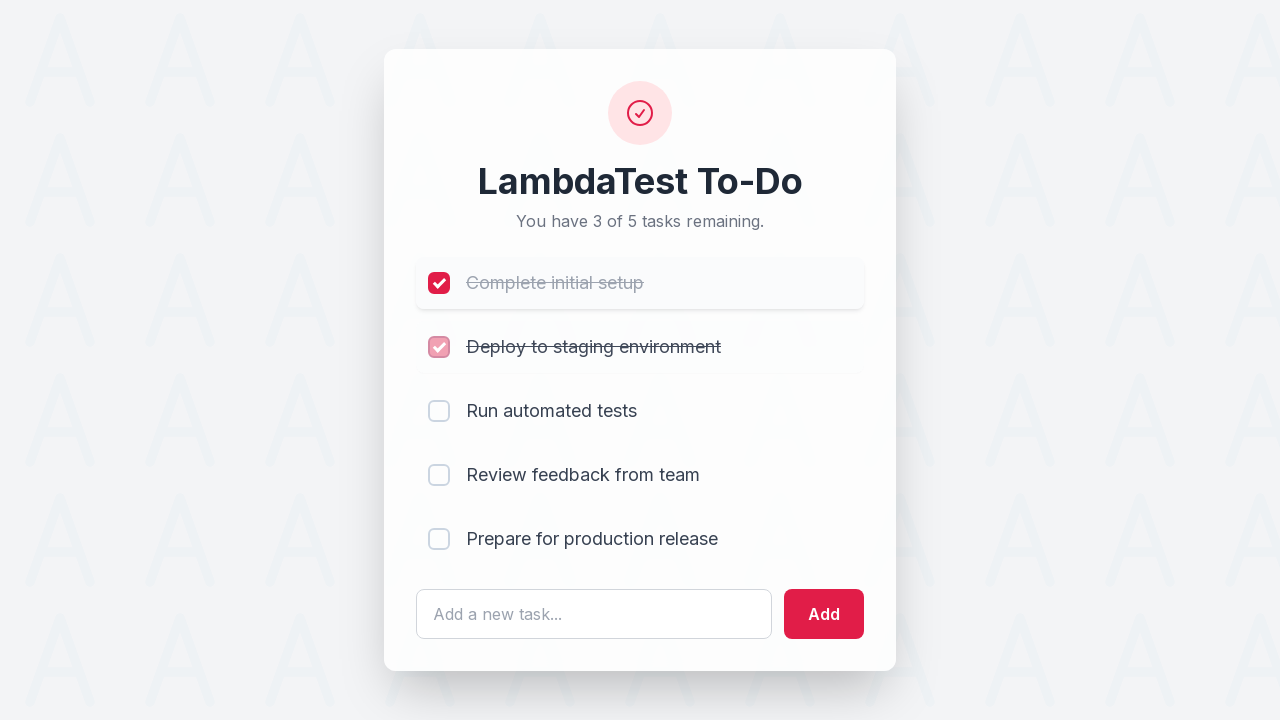

Filled todo text field with 'MI' on #sampletodotext
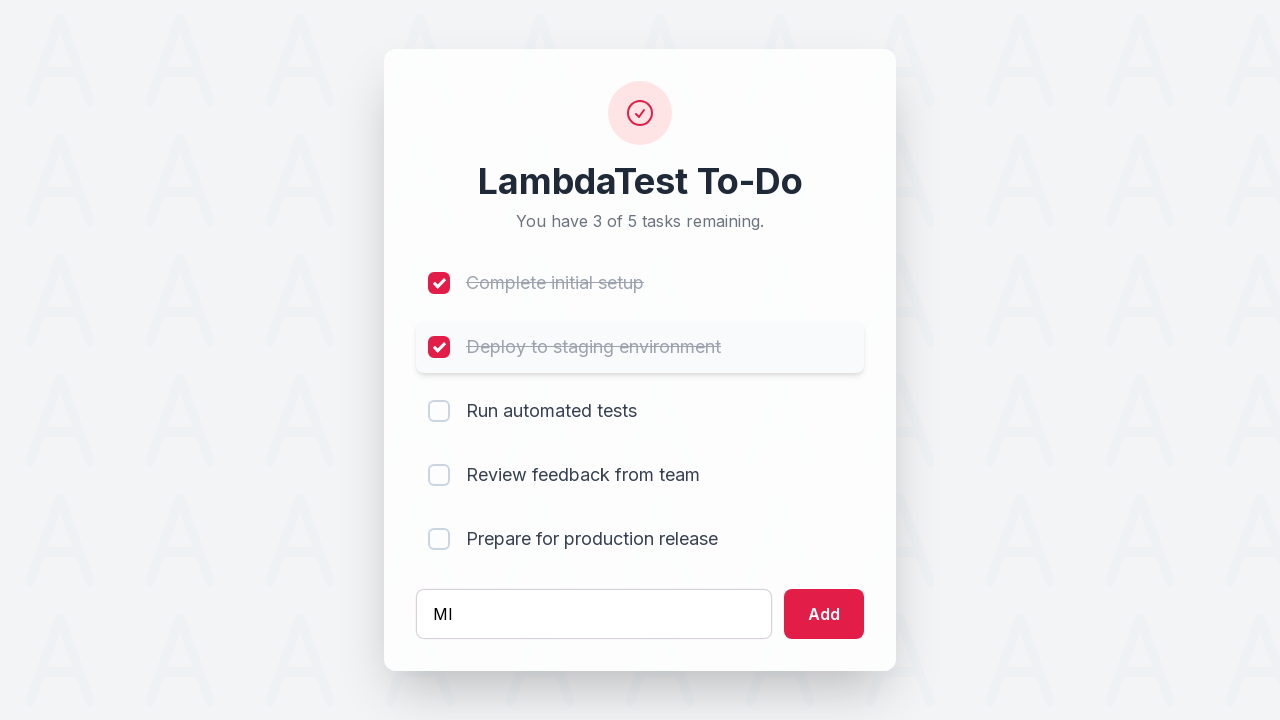

Clicked Add button to submit new todo item at (824, 614) on #addbutton
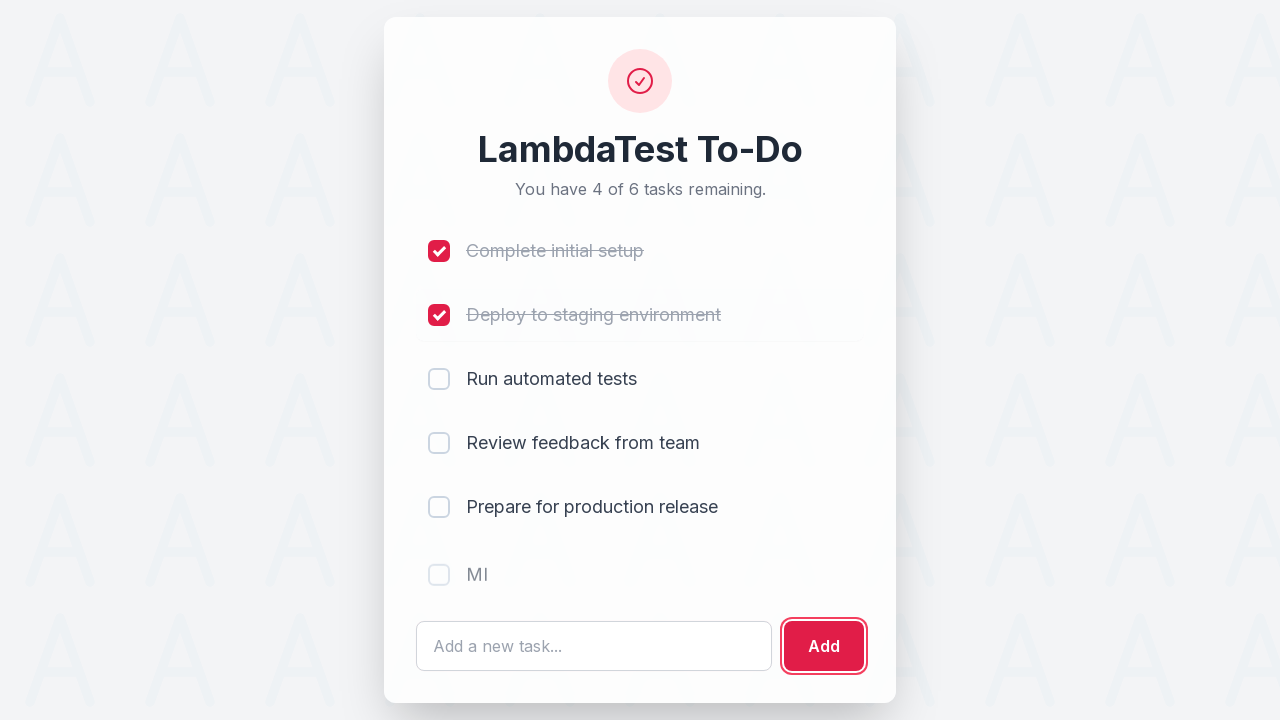

Verified new todo item 'MI' appeared in the list
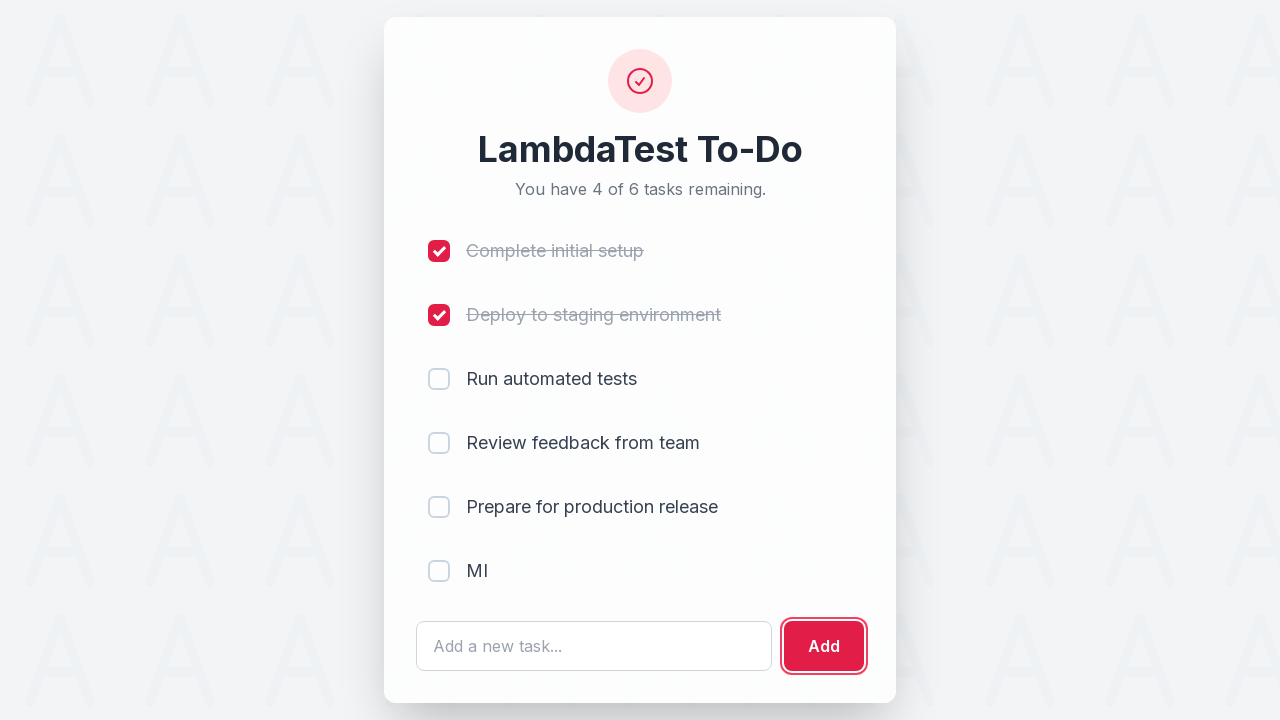

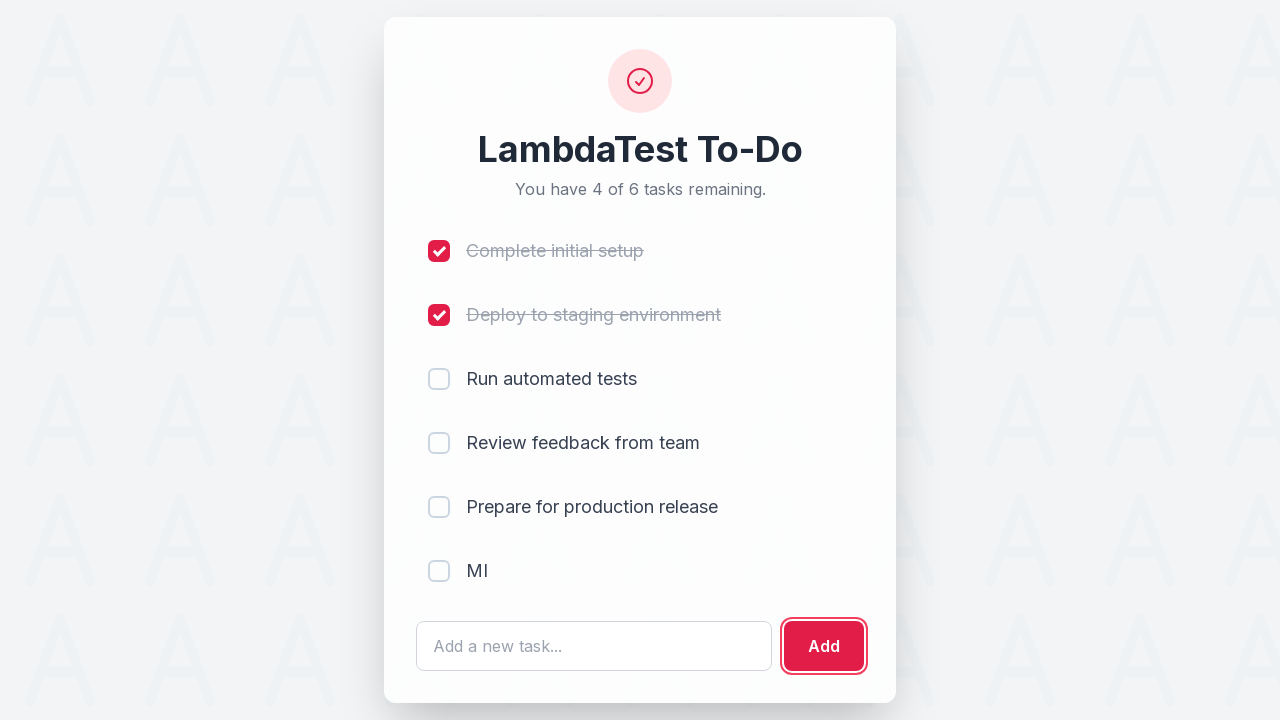